Navigates to a practice page and interacts with a product table, verifying the table structure and reading cell values from the table rows

Starting URL: http://qaclickacademy.com/practice.php

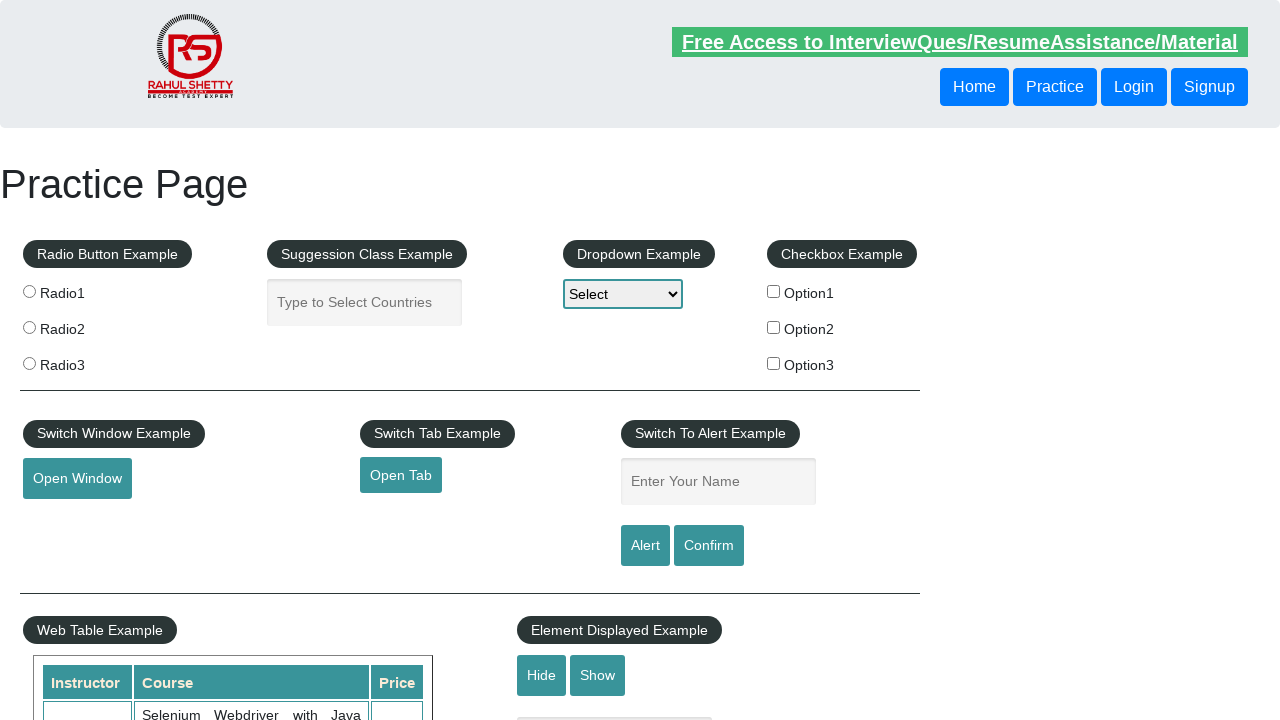

Waited for product table to load
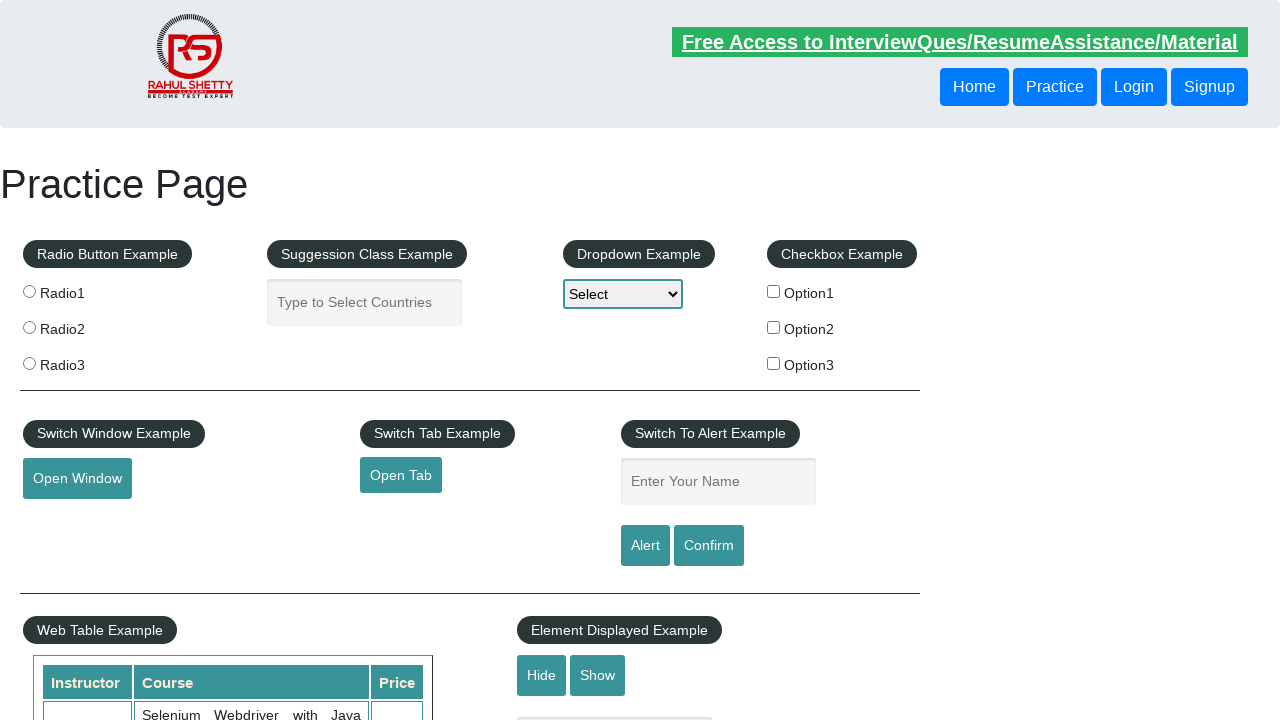

Located product table element
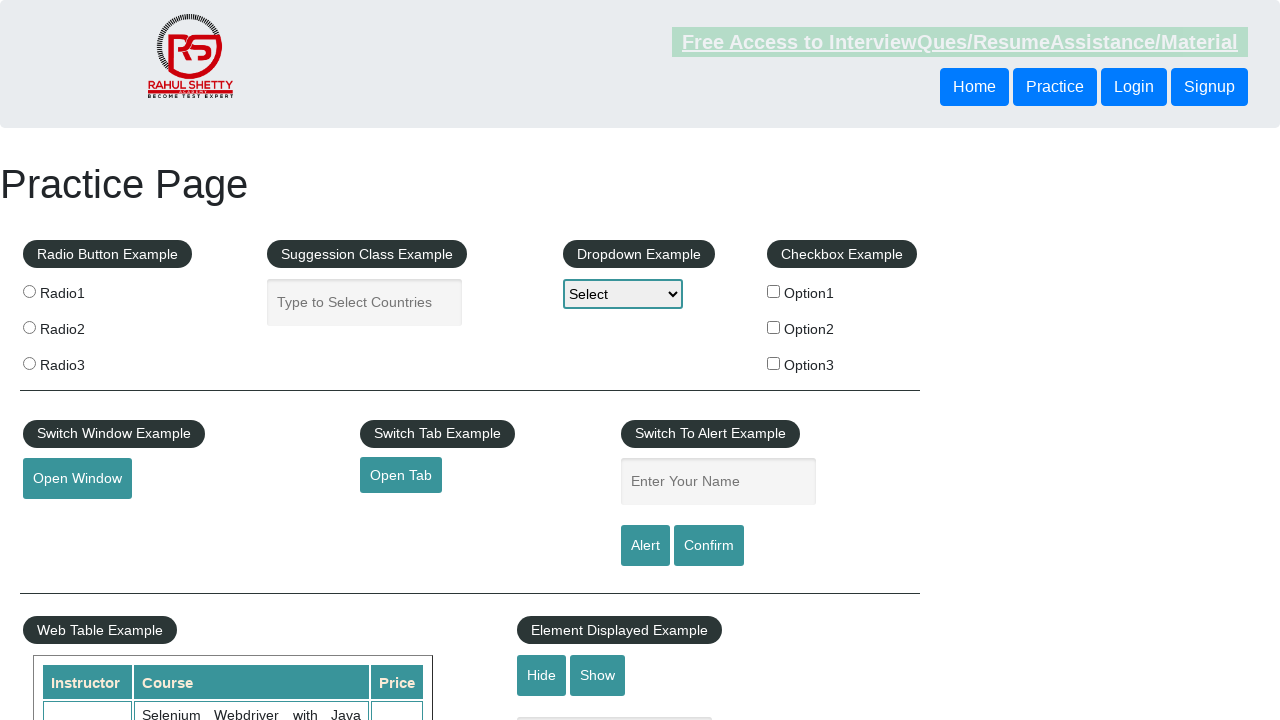

Located all table rows
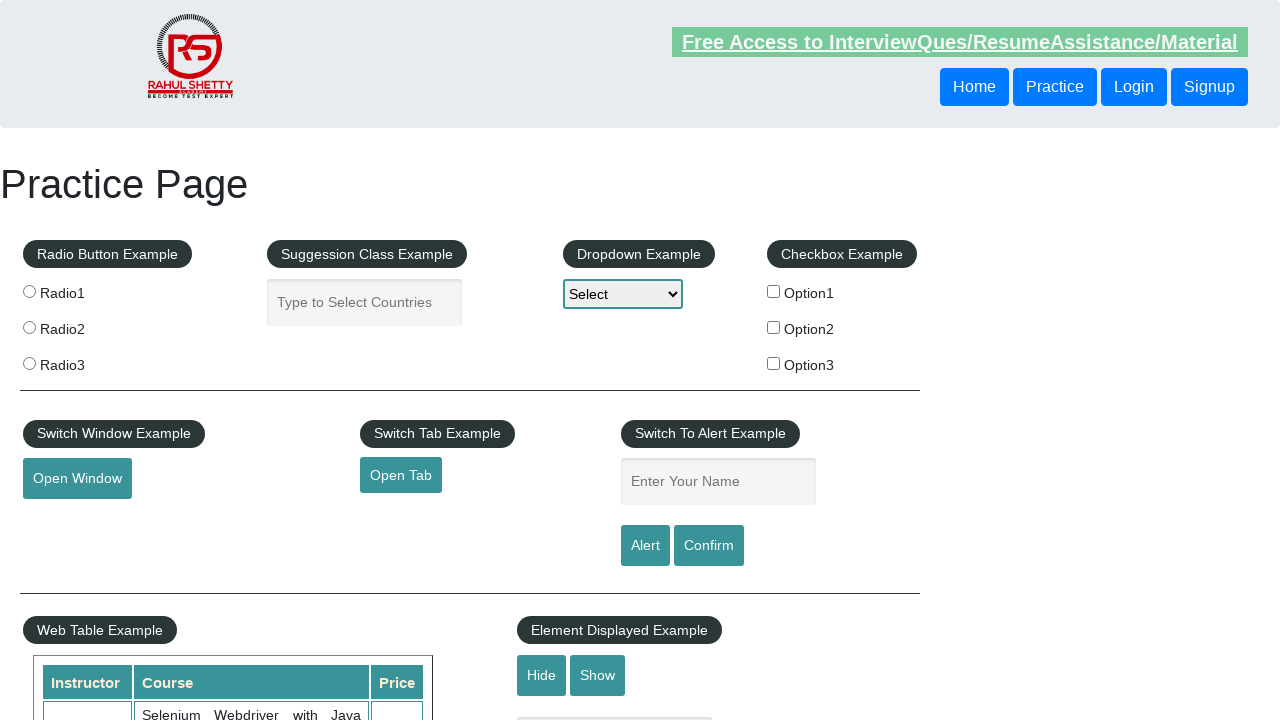

Waited for first table row to be available
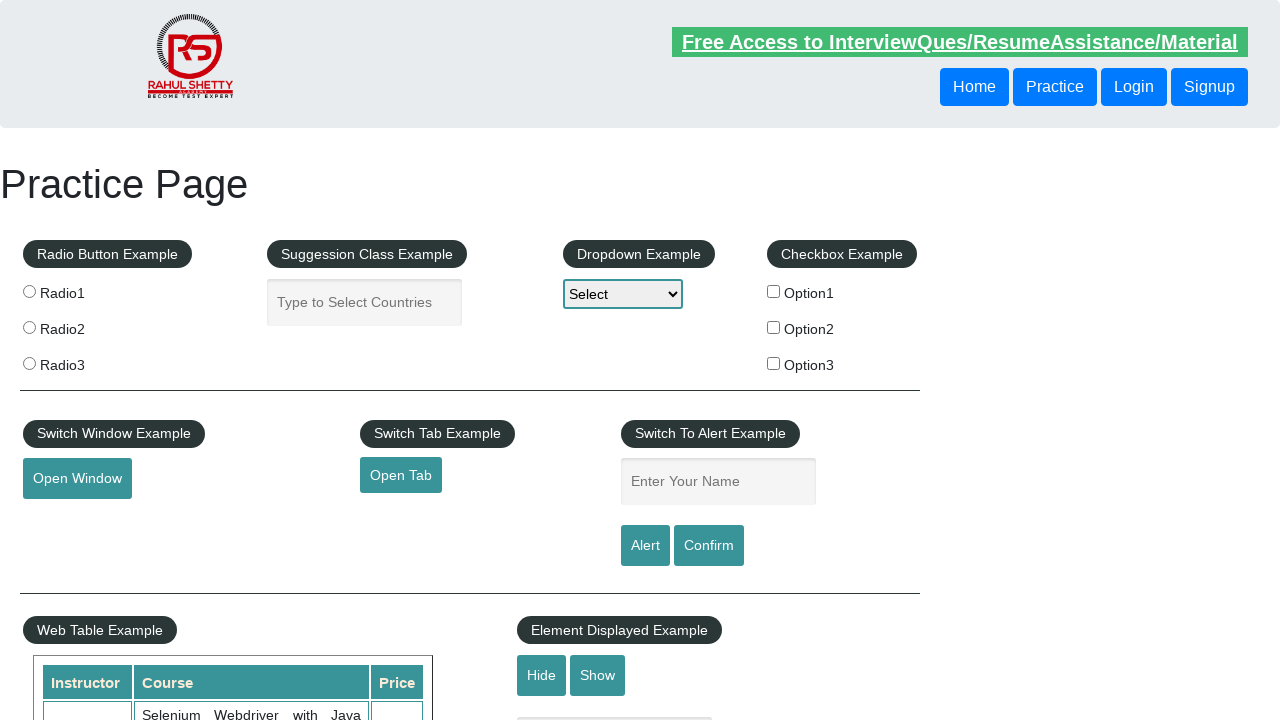

Located header cells in first row
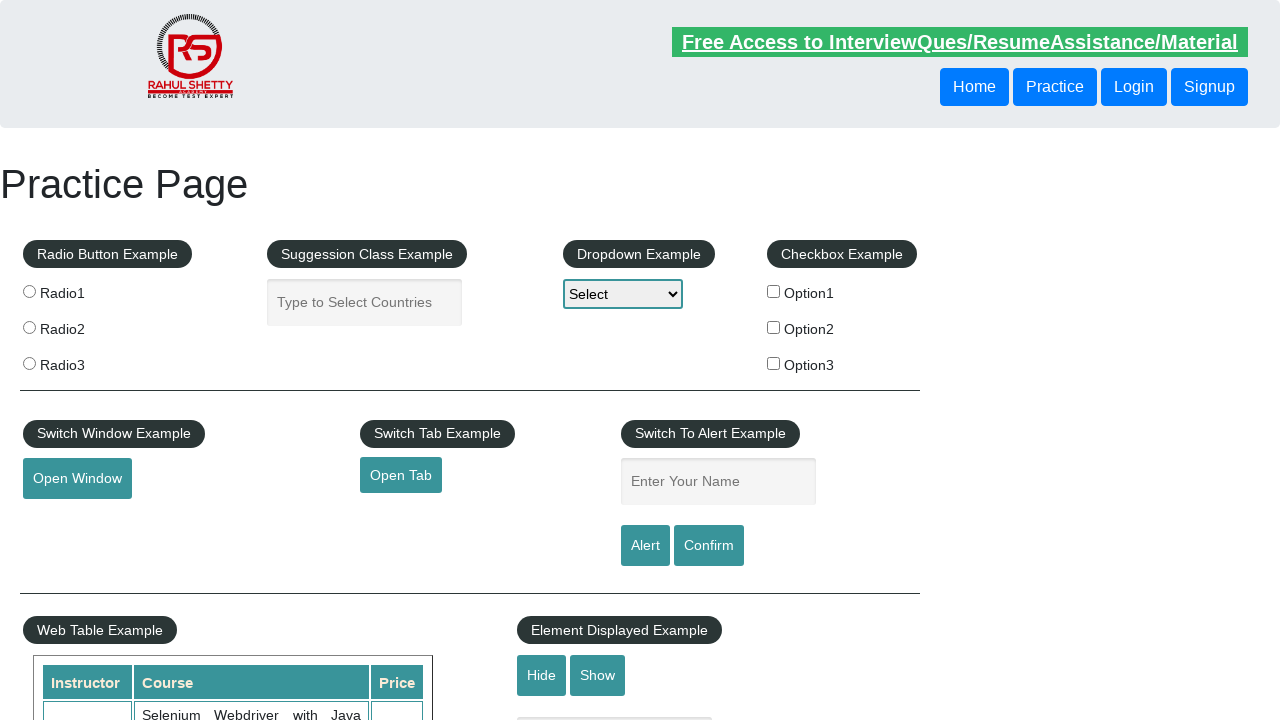

Waited for first header cell to be available
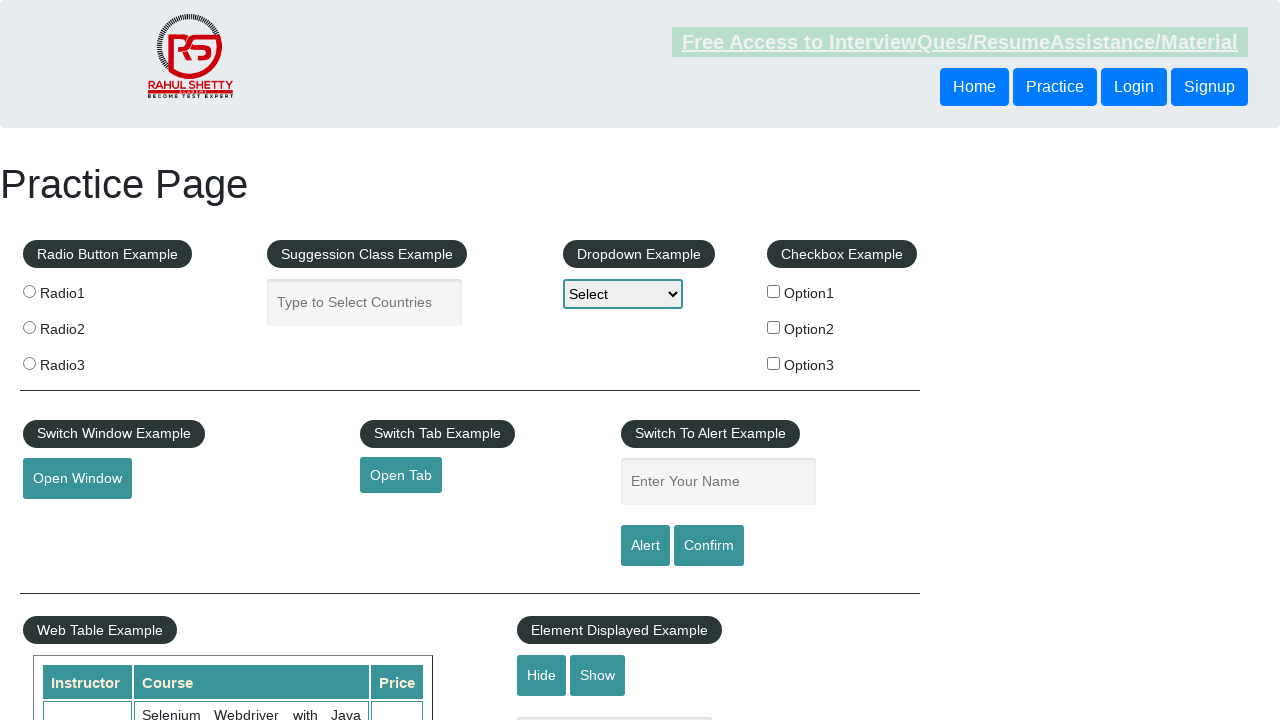

Located cells in second data row of product table
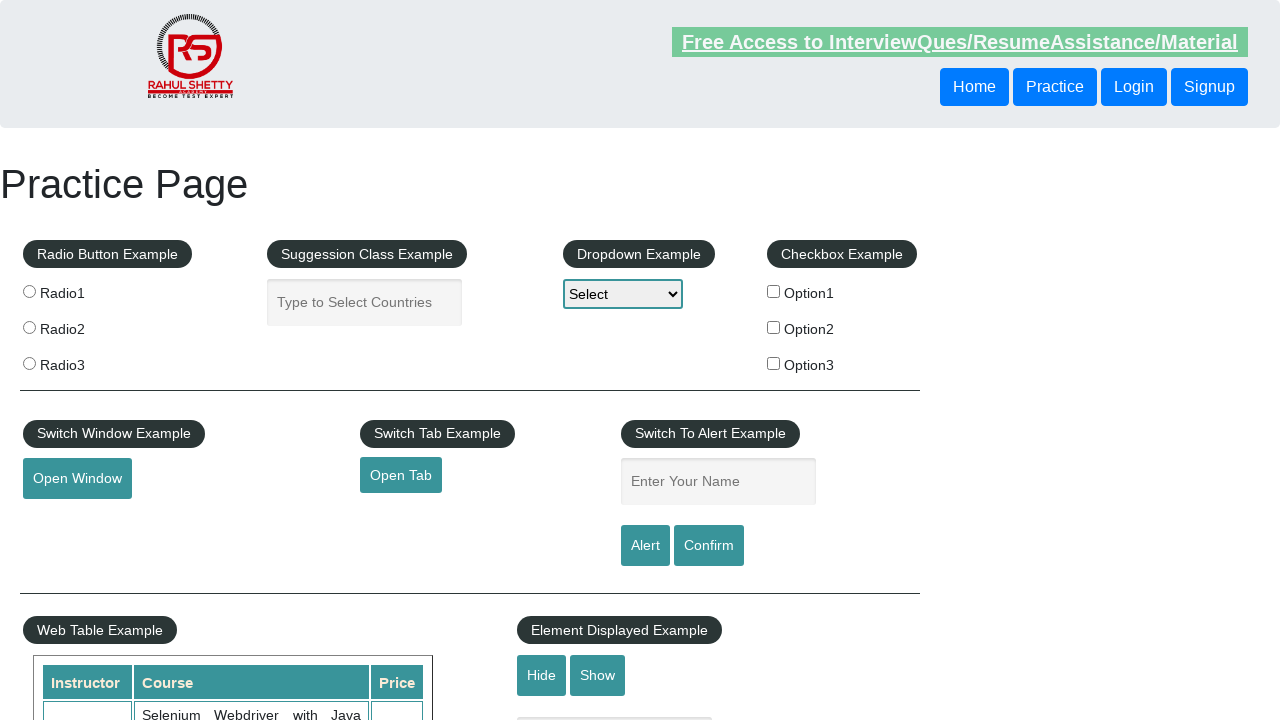

Waited for first cell in second data row to be available
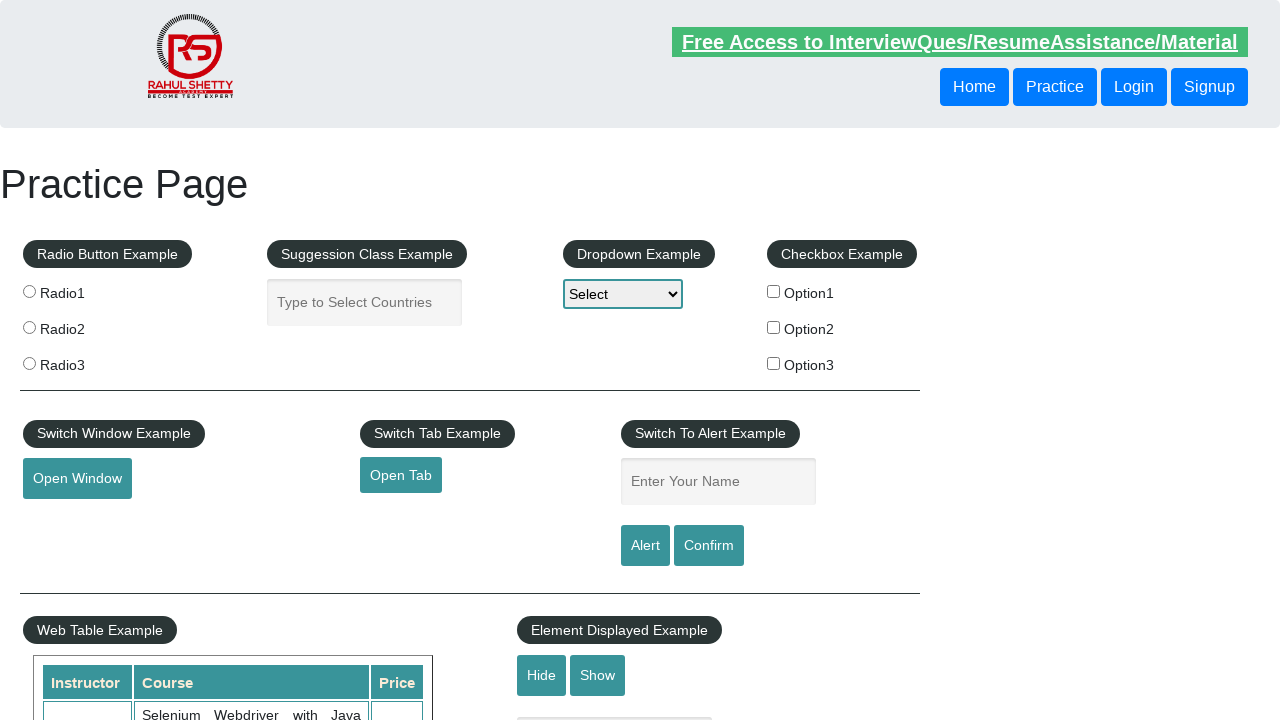

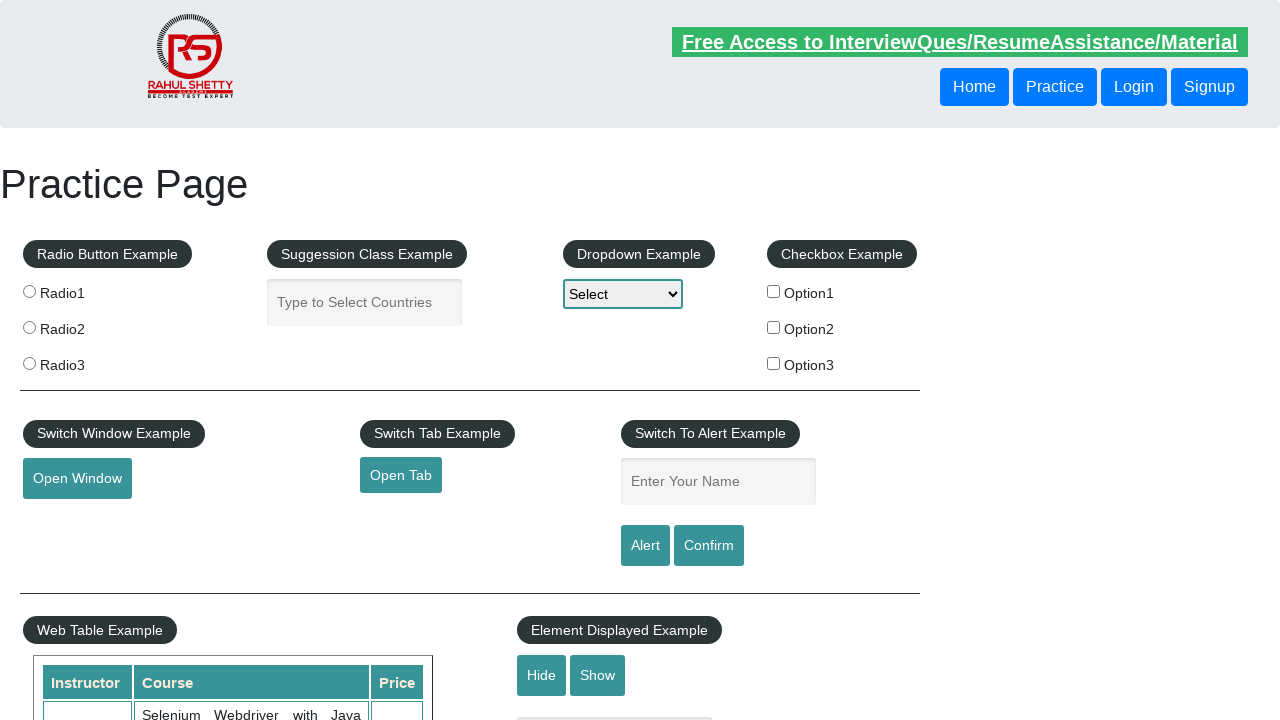